Tests checkbox functionality by clicking all checkboxes on the page and verifying their selection status

Starting URL: http://seleniumpractise.blogspot.com/2016/08/how-to-automate-radio-button-in.html

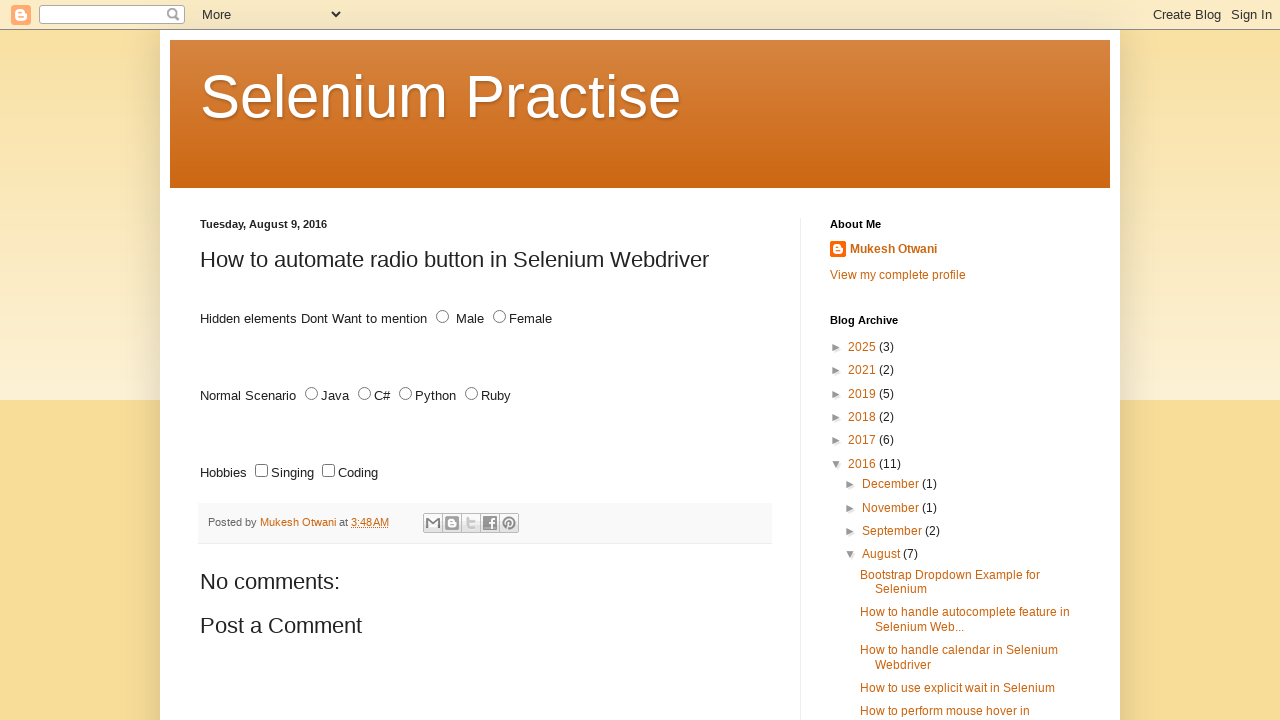

Navigated to checkbox test page
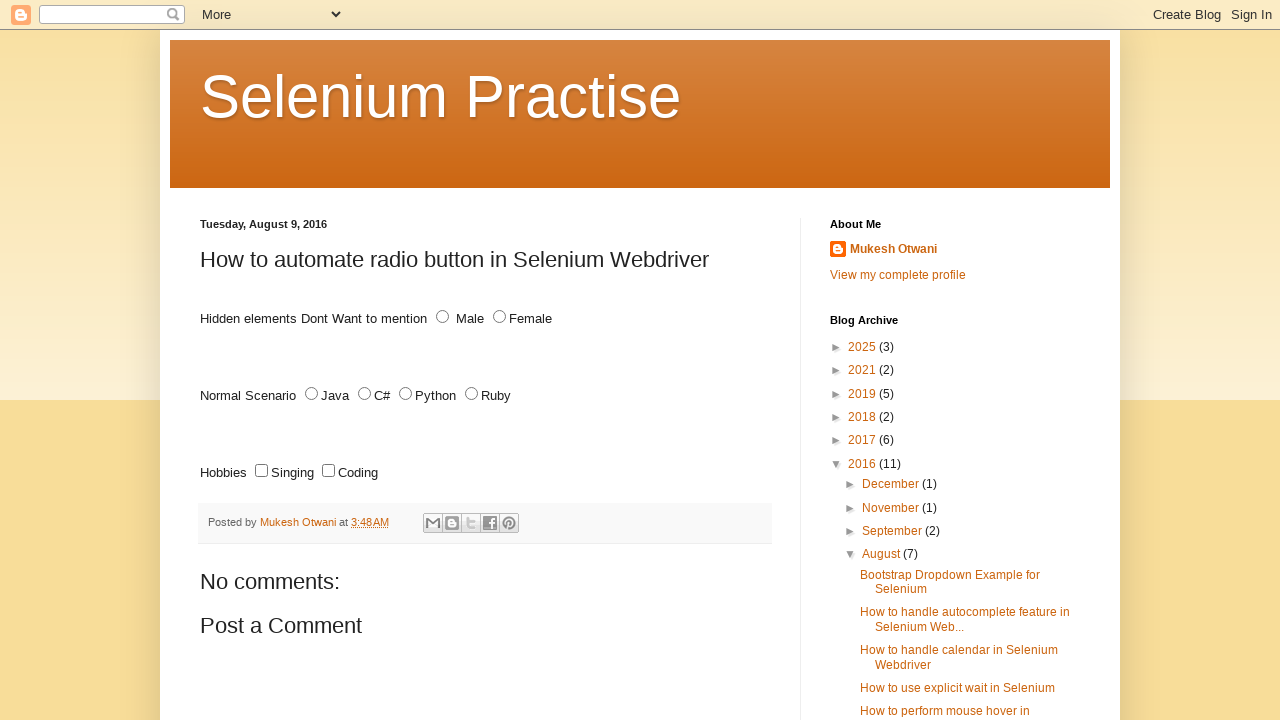

Located all checkboxes on the page
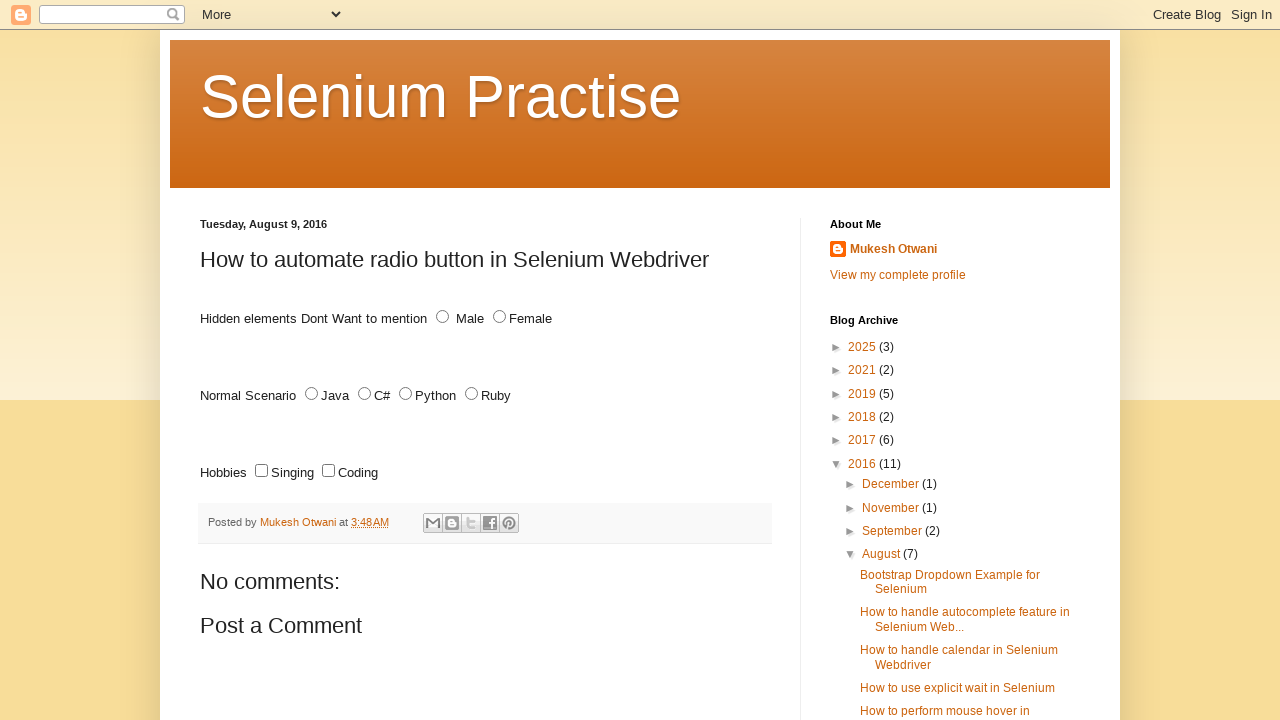

Clicked checkbox 1 at (262, 471) on [type='checkbox'] >> nth=0
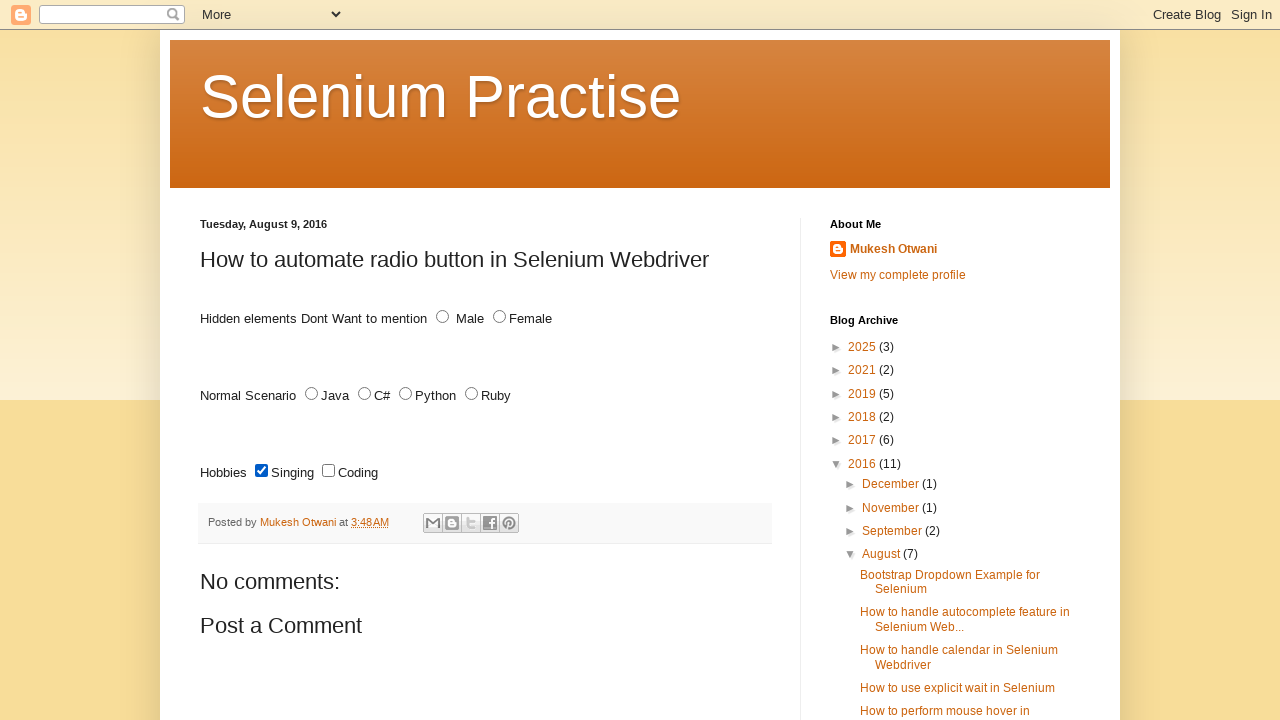

Verified checkbox 1 selection status: True
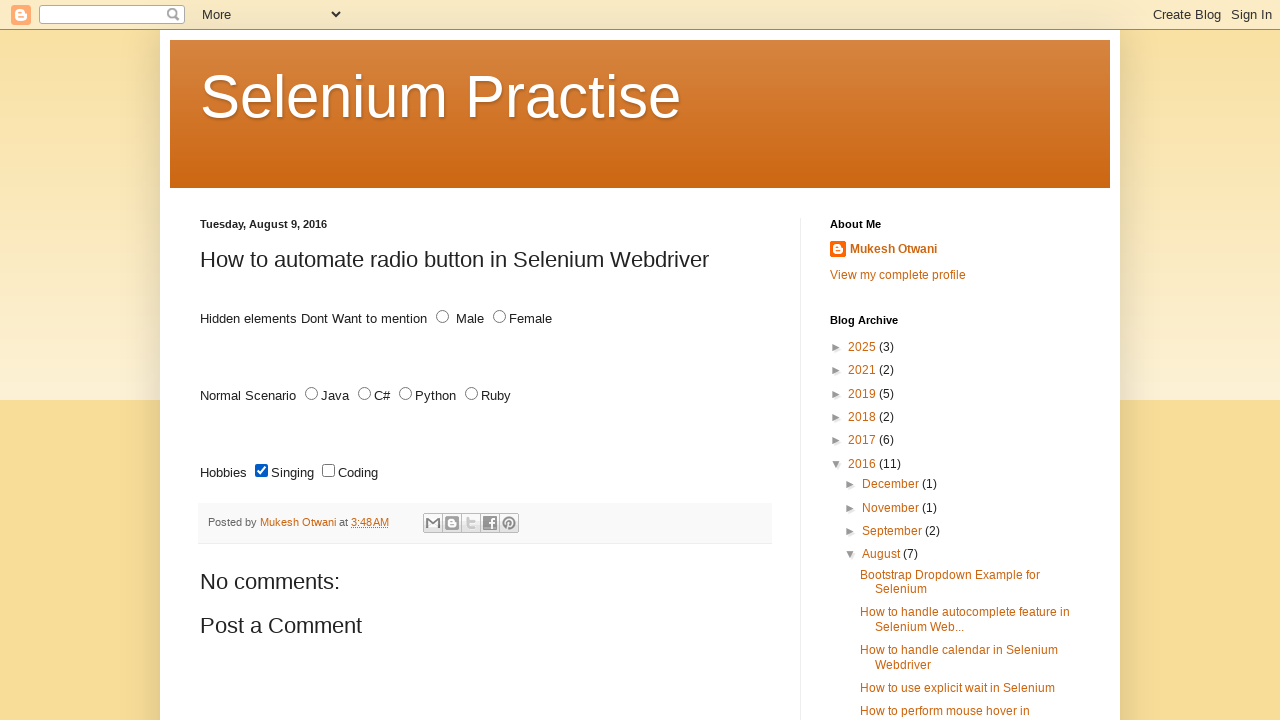

Clicked checkbox 2 at (328, 471) on [type='checkbox'] >> nth=1
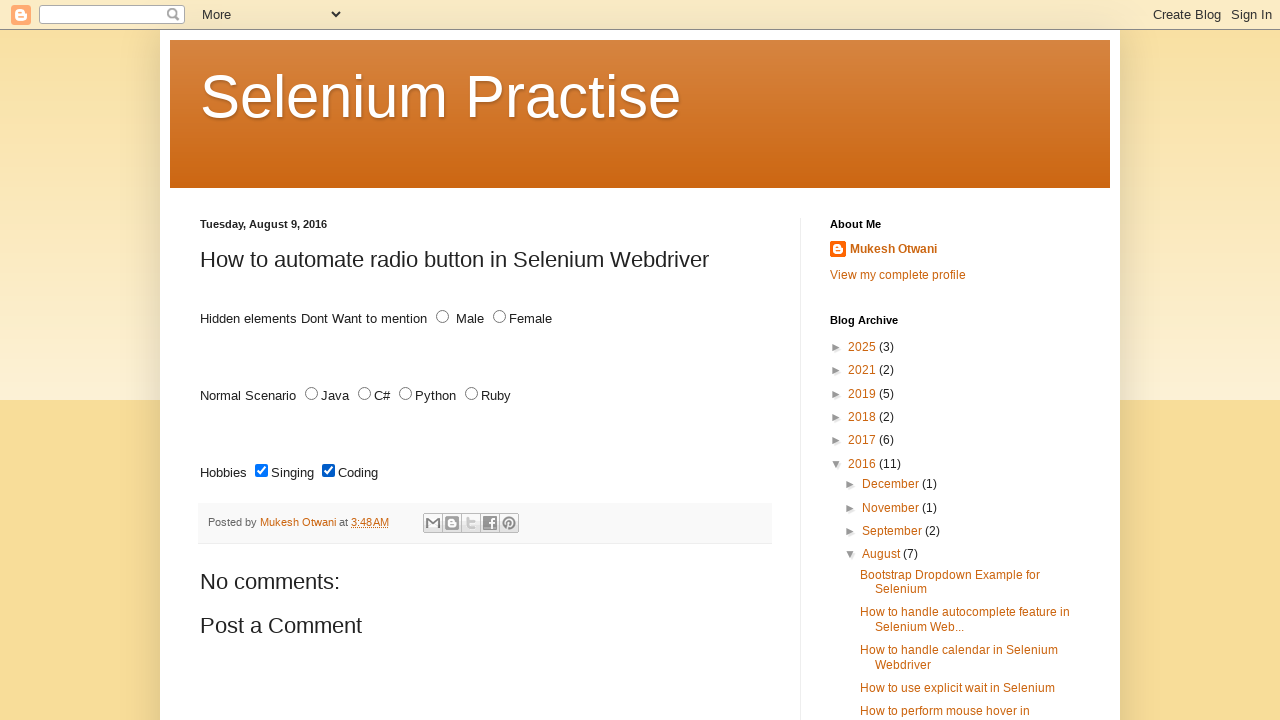

Verified checkbox 2 selection status: True
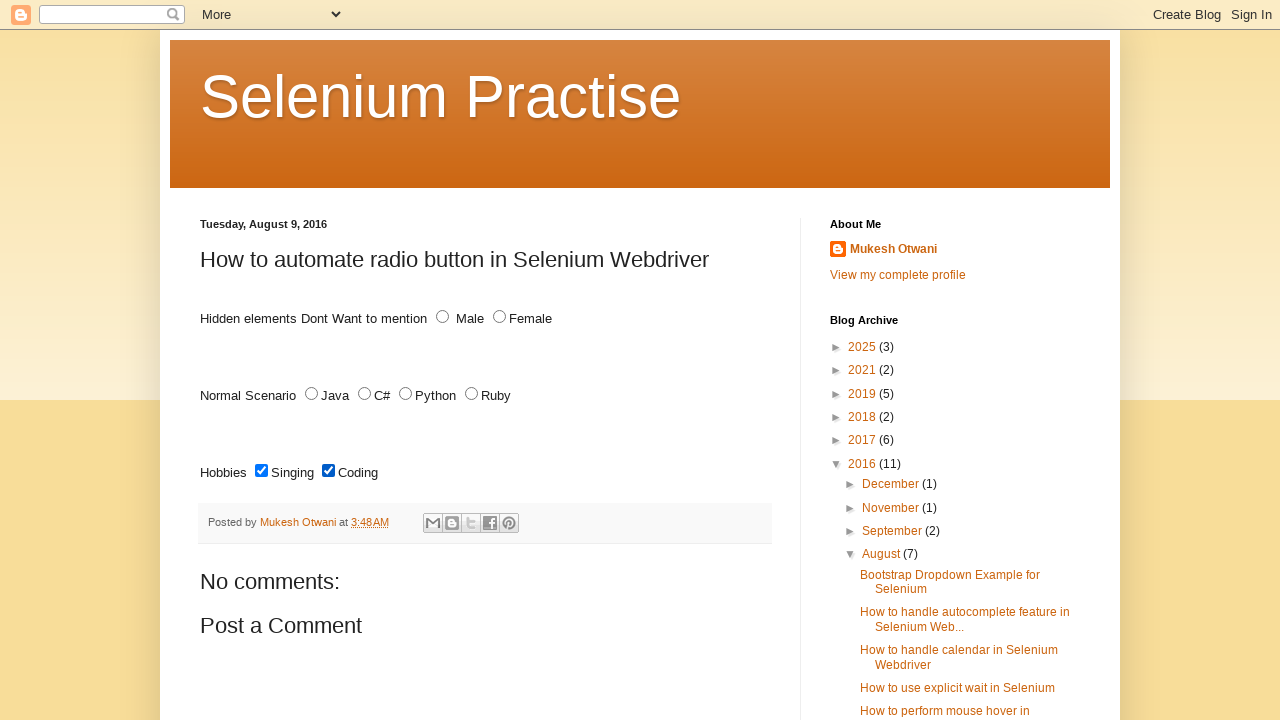

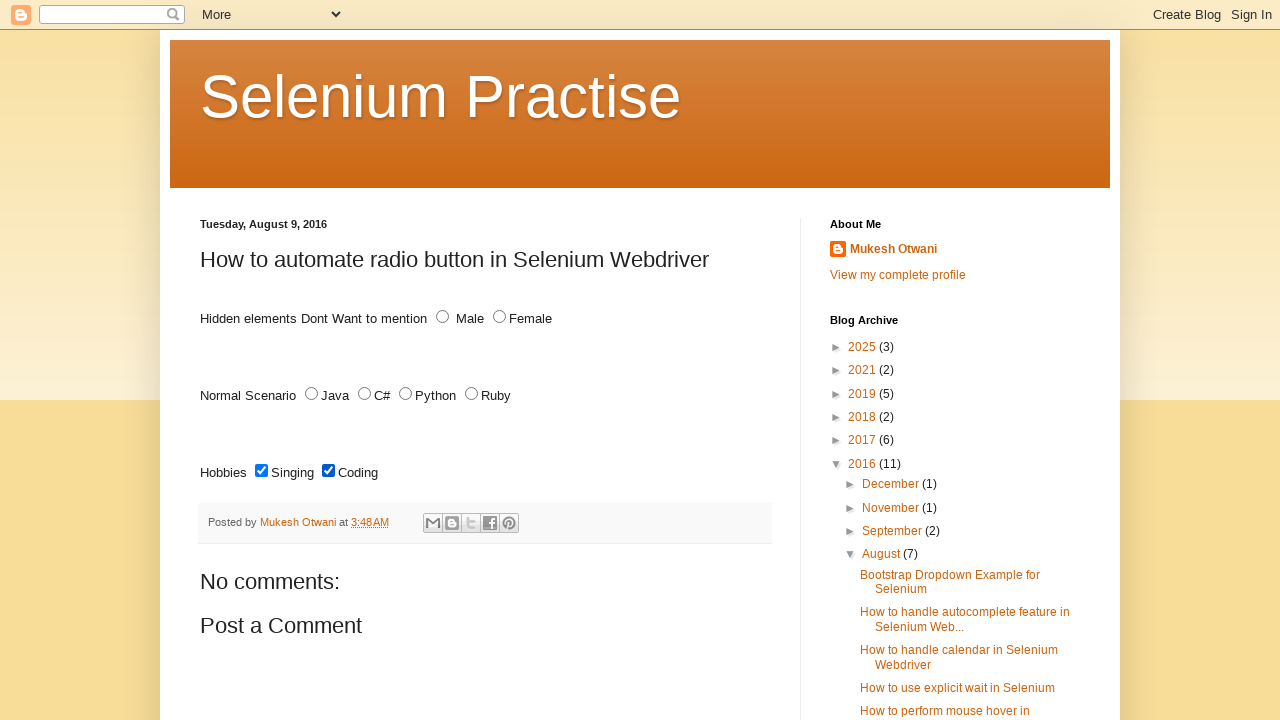